Opens the shopping website, verifies the page title is "Let's Shop", and enters text in the email input field

Starting URL: https://rahulshettyacademy.com/client/

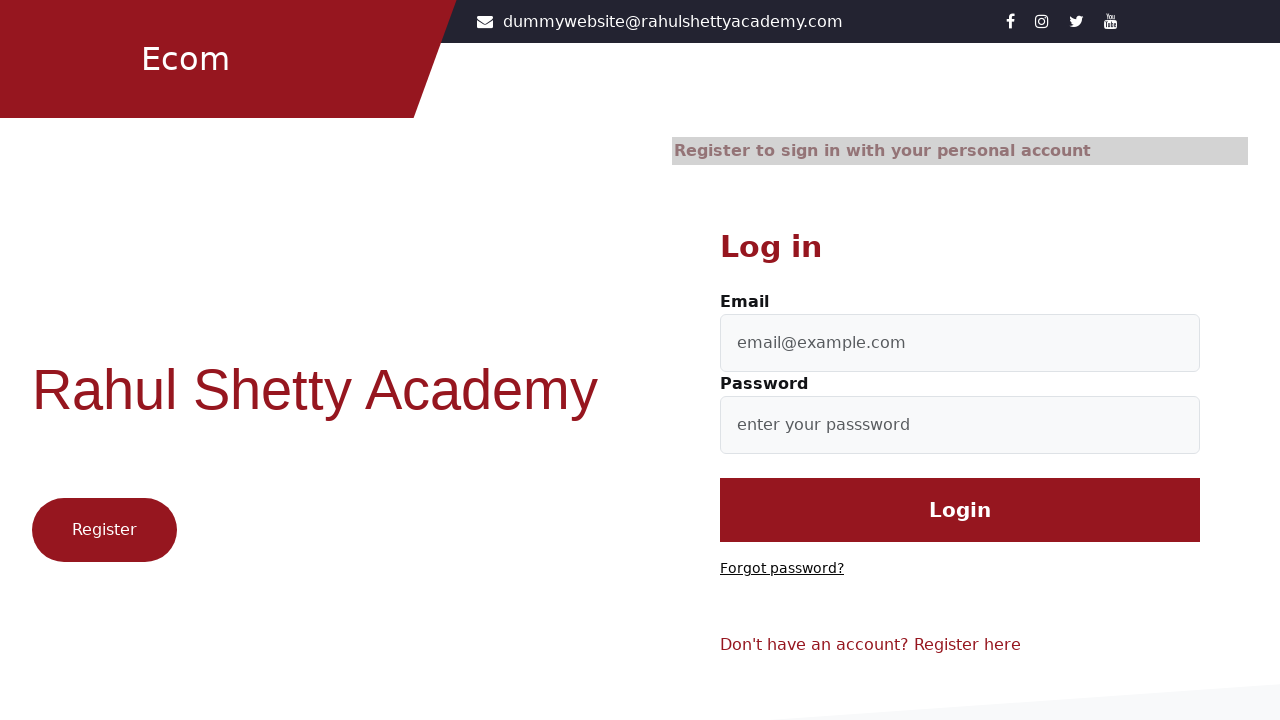

Navigated to shopping website
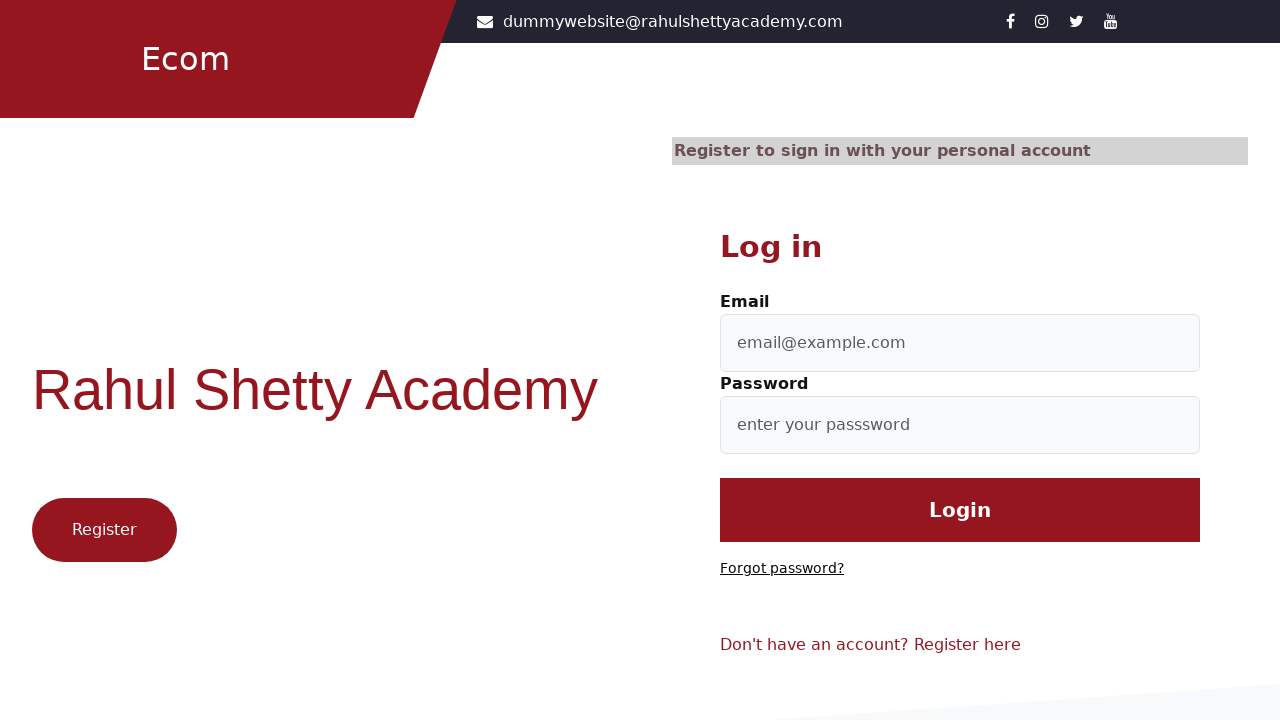

Email input field became visible
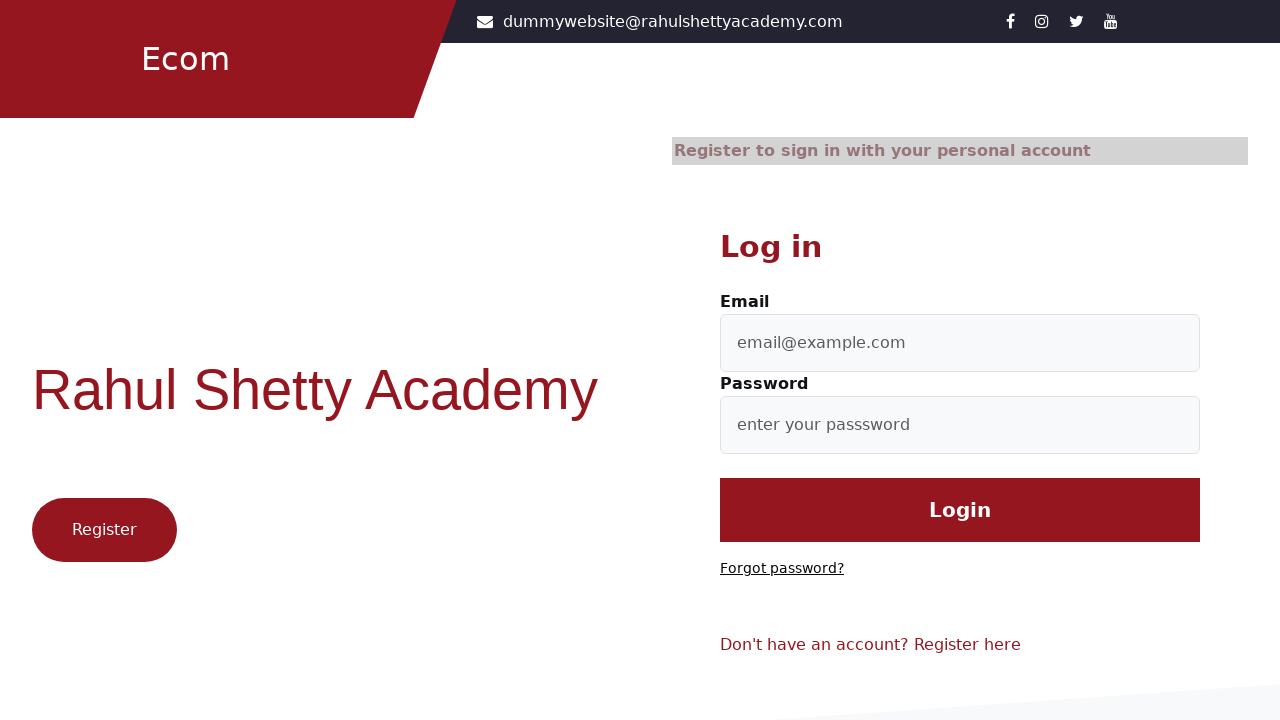

Entered 'OpenBrowserShop' in email field on //div[@class='form-group']/input
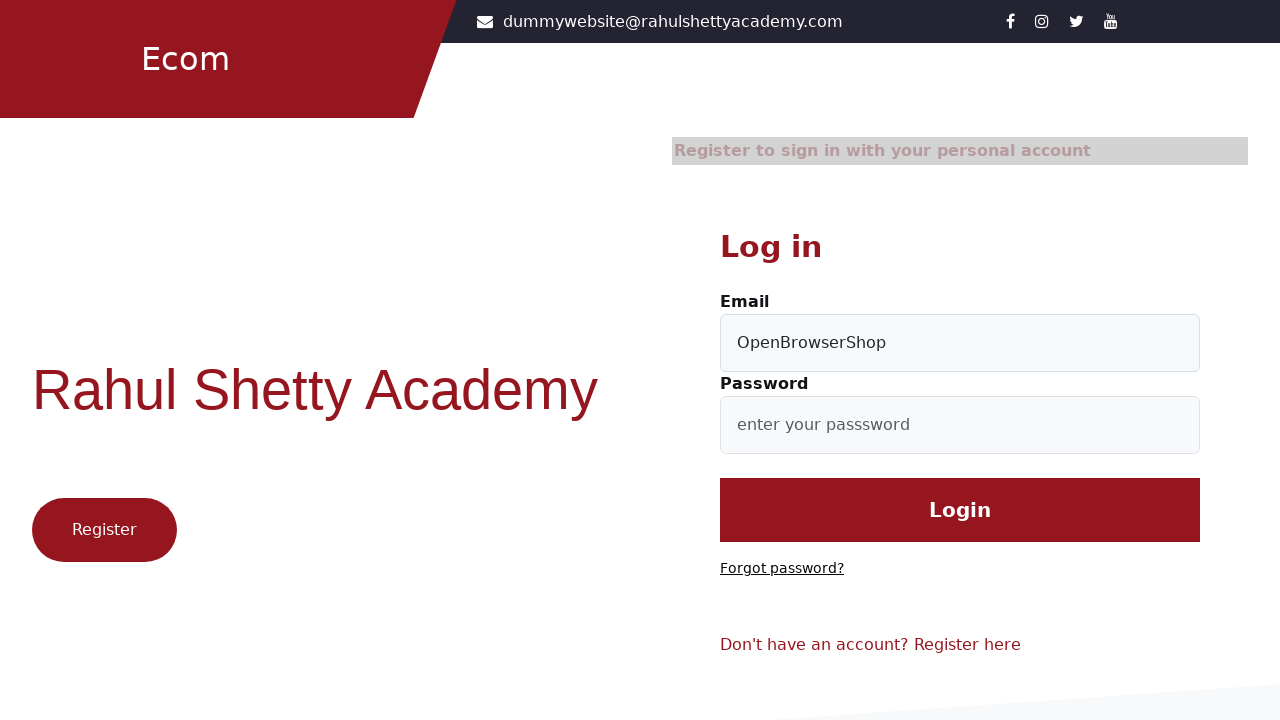

Verified page title is 'Let's Shop'
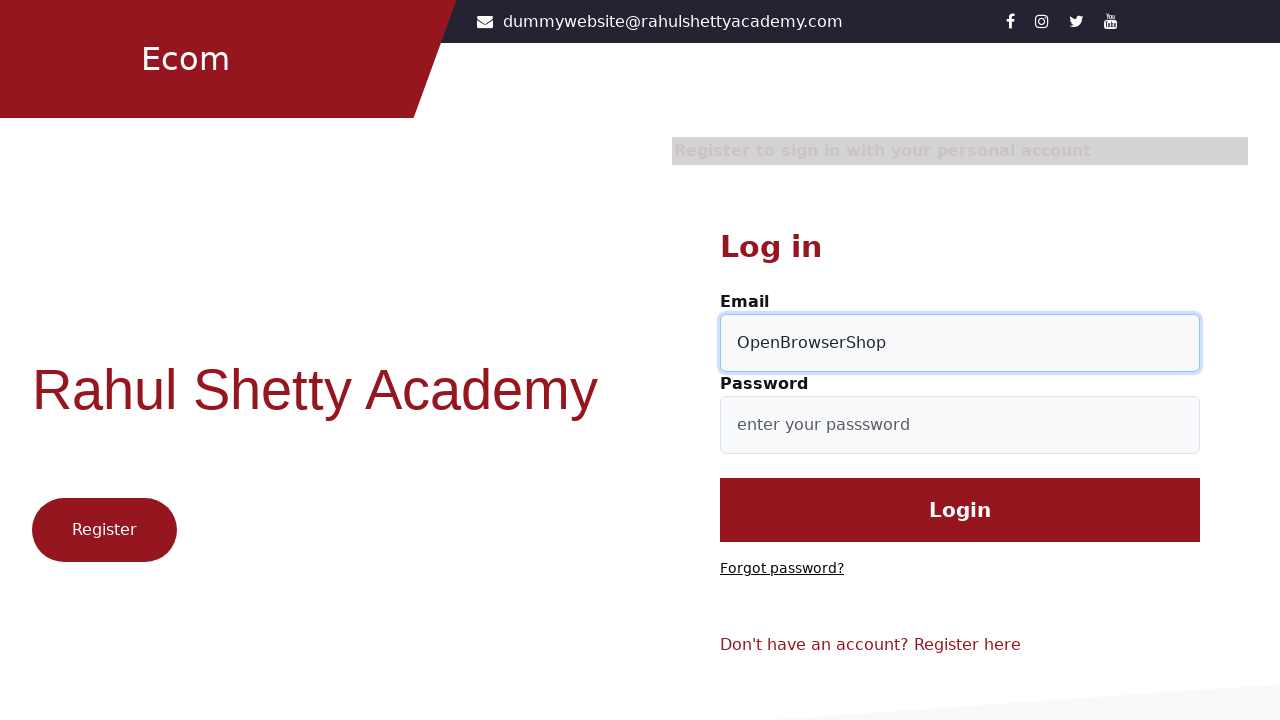

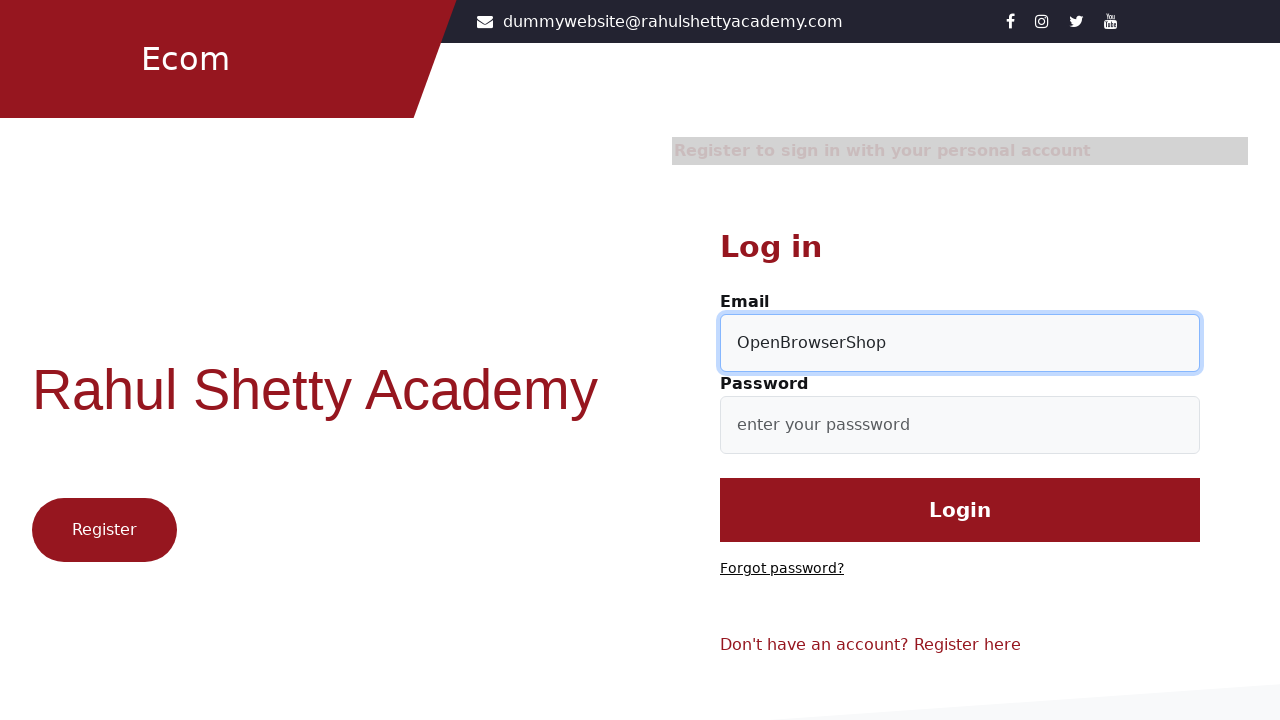